Tests clicking three different styled buttons on the challenging DOM page using CSS selectors

Starting URL: https://the-internet.herokuapp.com/challenging_dom

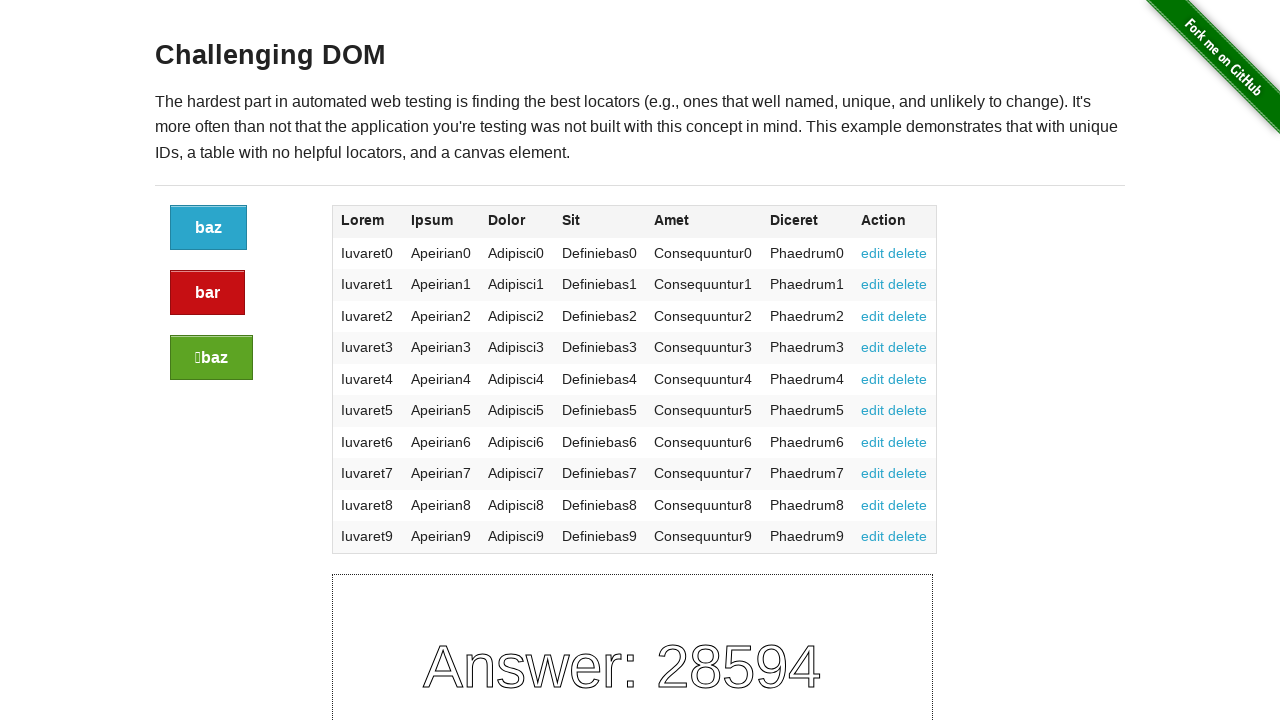

Clicked the first blue button using CSS selector at (208, 228) on .large-2.columns a
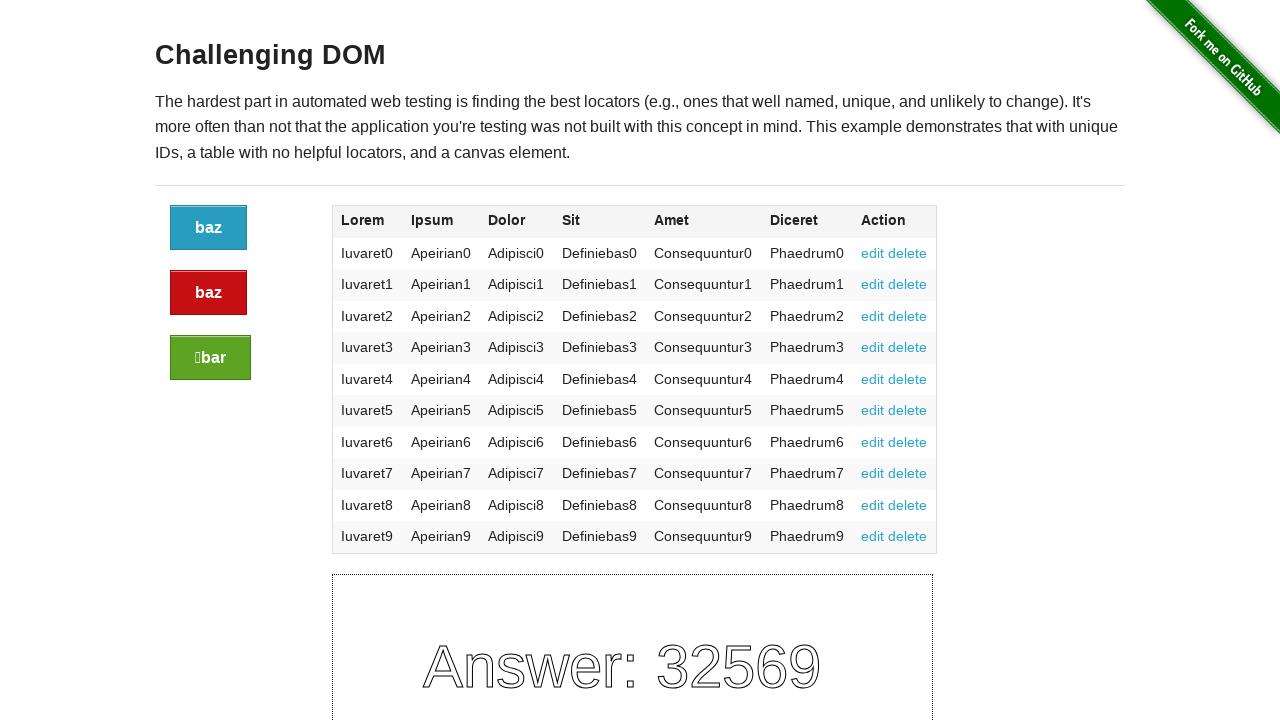

Clicked the alert red button using CSS selector at (208, 293) on .large-2.columns .alert
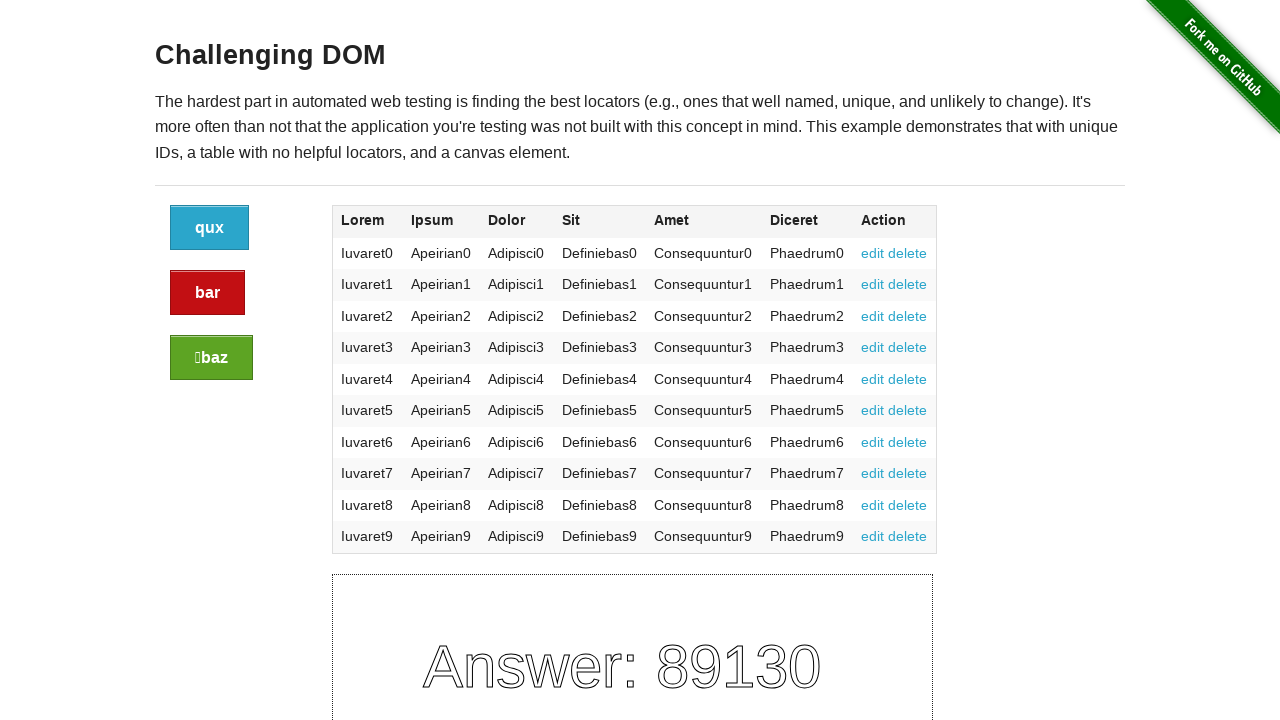

Clicked the success green button using CSS selector at (212, 358) on .large-2.columns .success
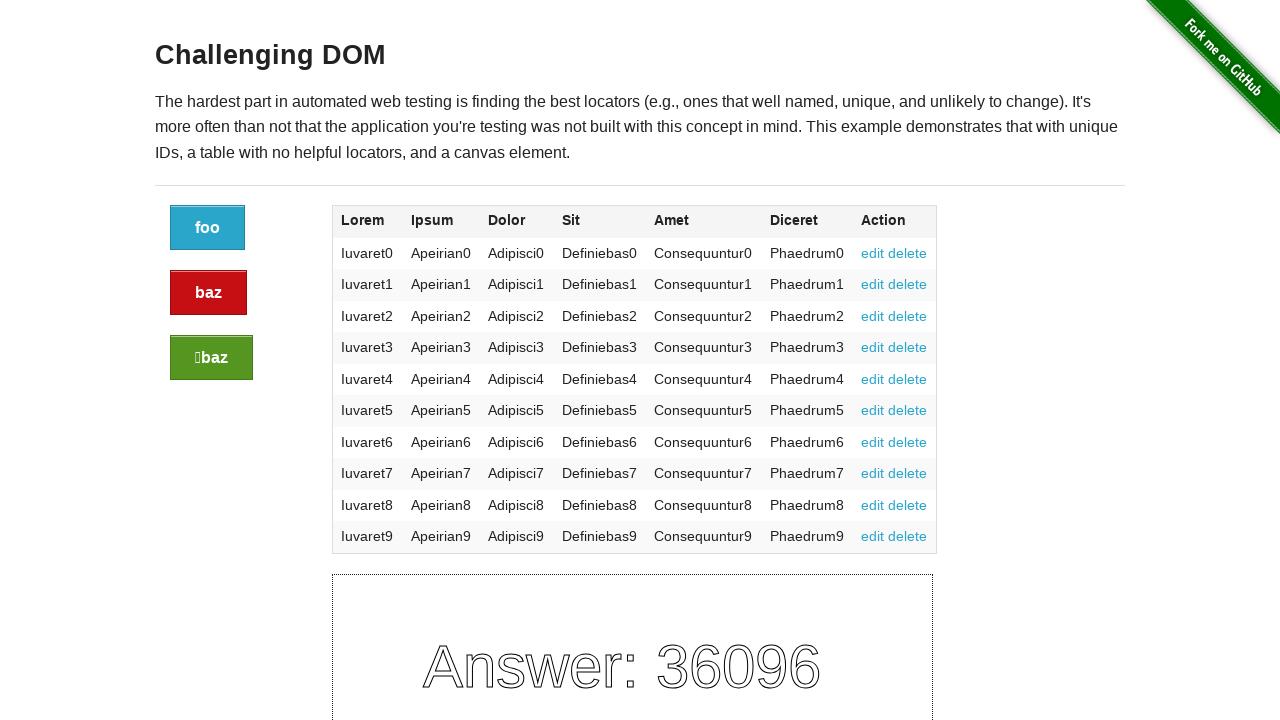

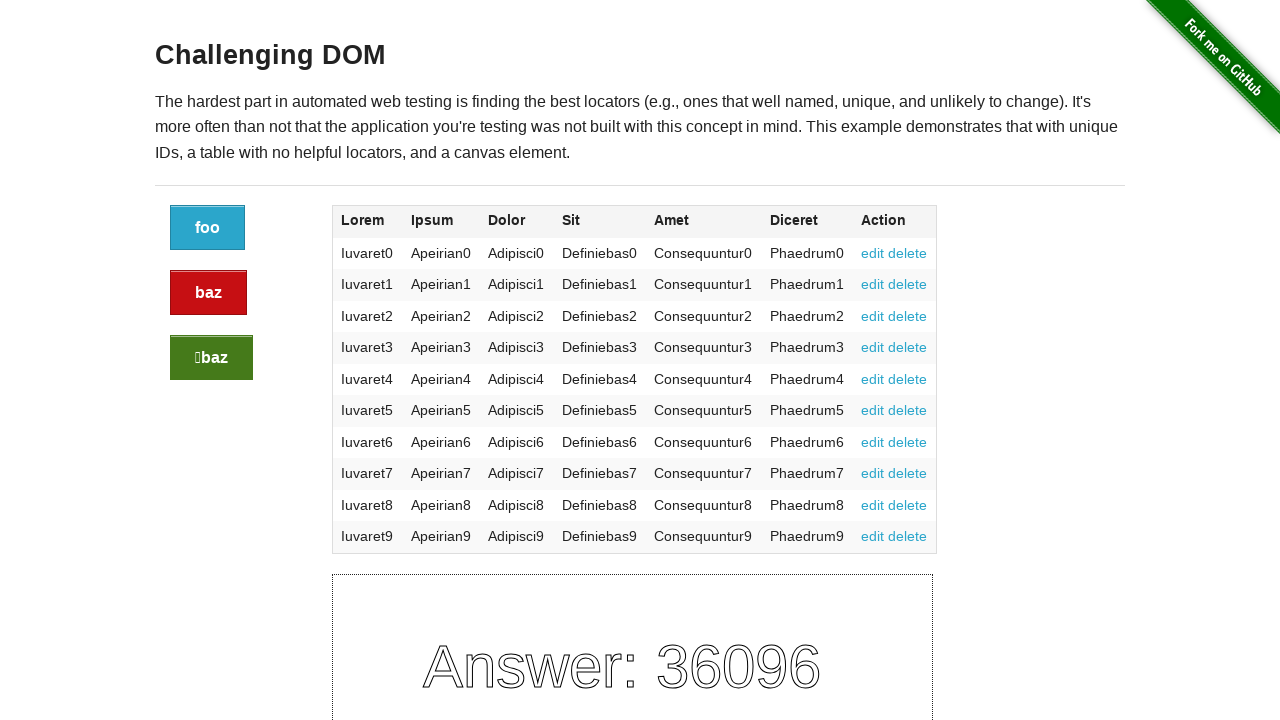